Tests a math calculation form by reading two numbers from the page, calculating their sum, selecting the result from a dropdown, and submitting the form

Starting URL: http://suninjuly.github.io/selects1.html

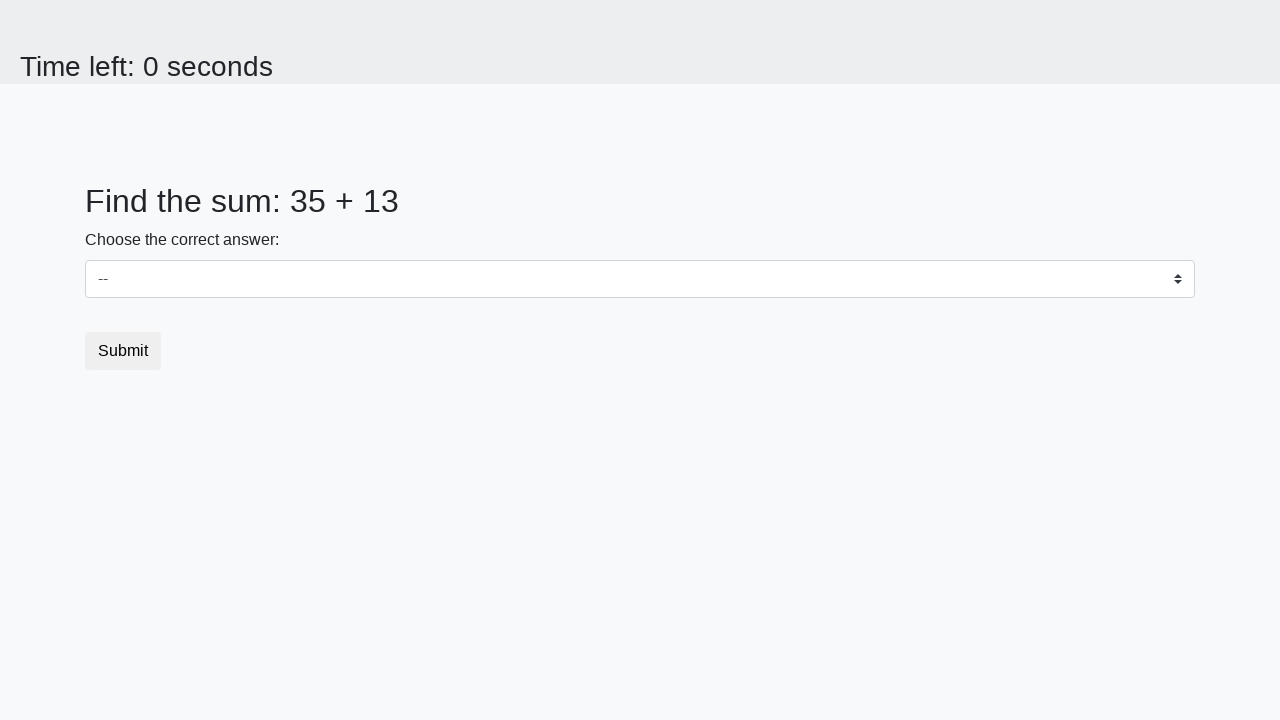

Read first number from #num1 element
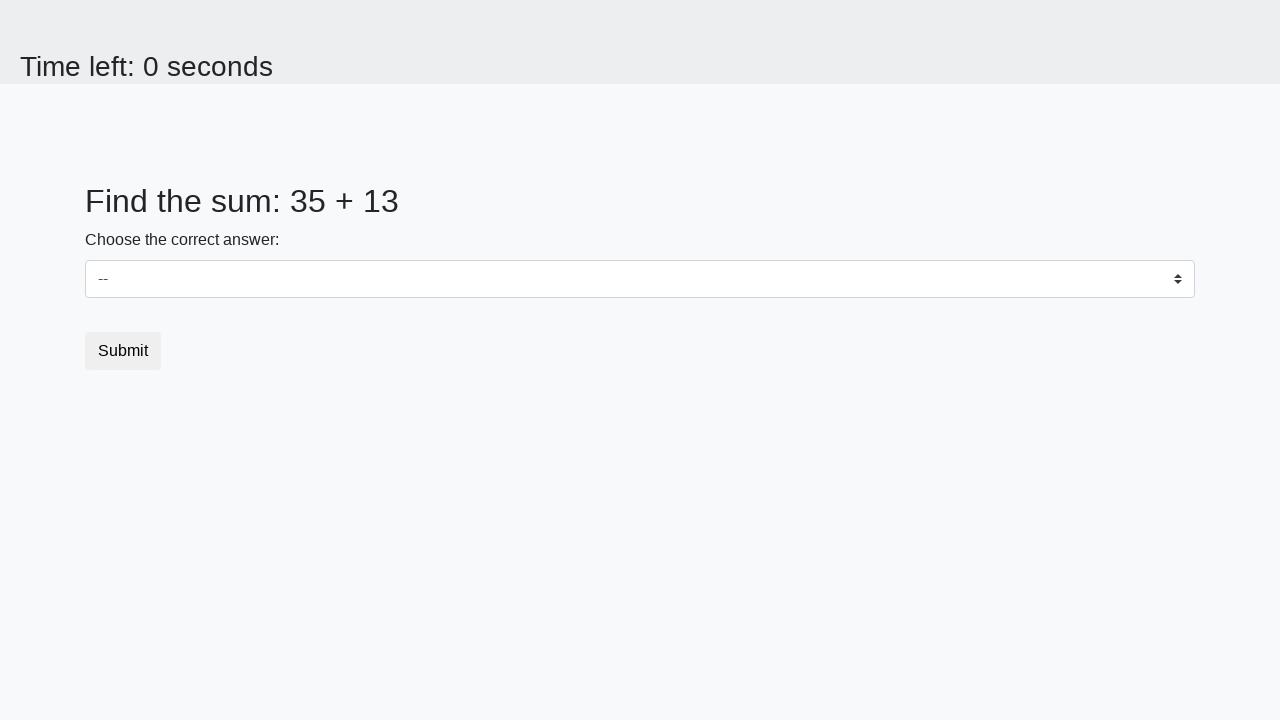

Read second number from #num2 element
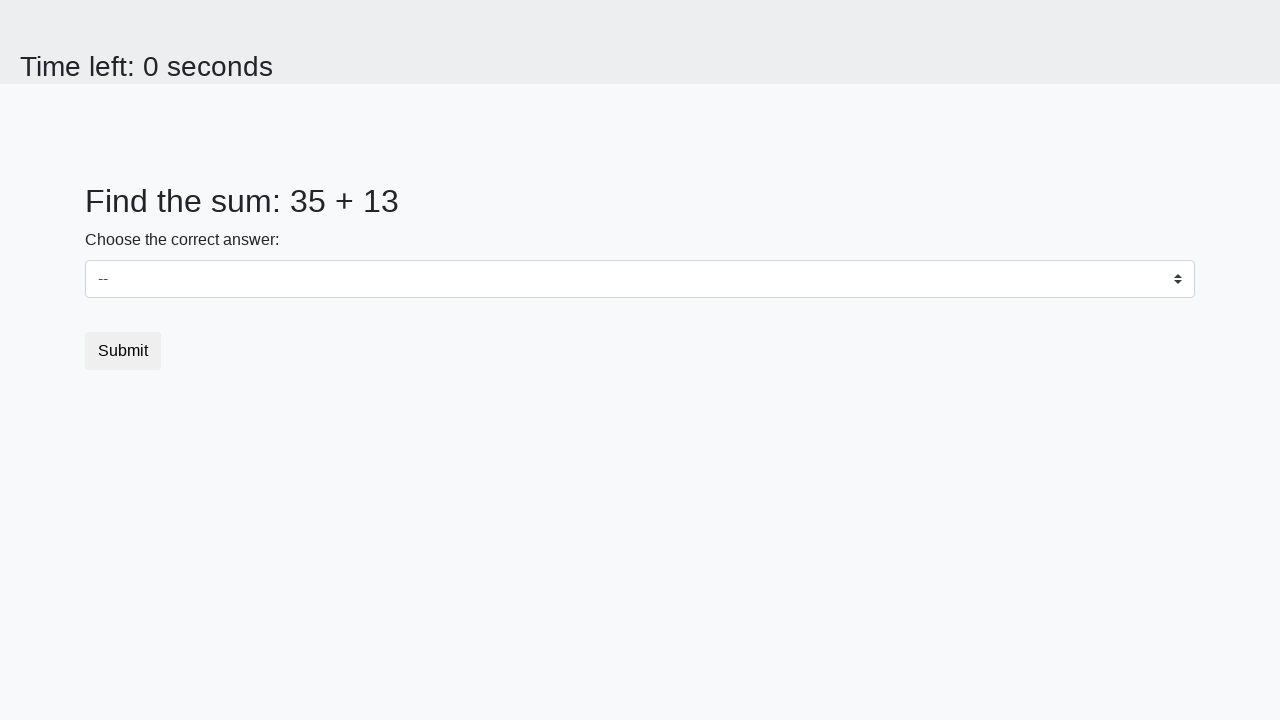

Calculated sum: 35 + 13 = 48
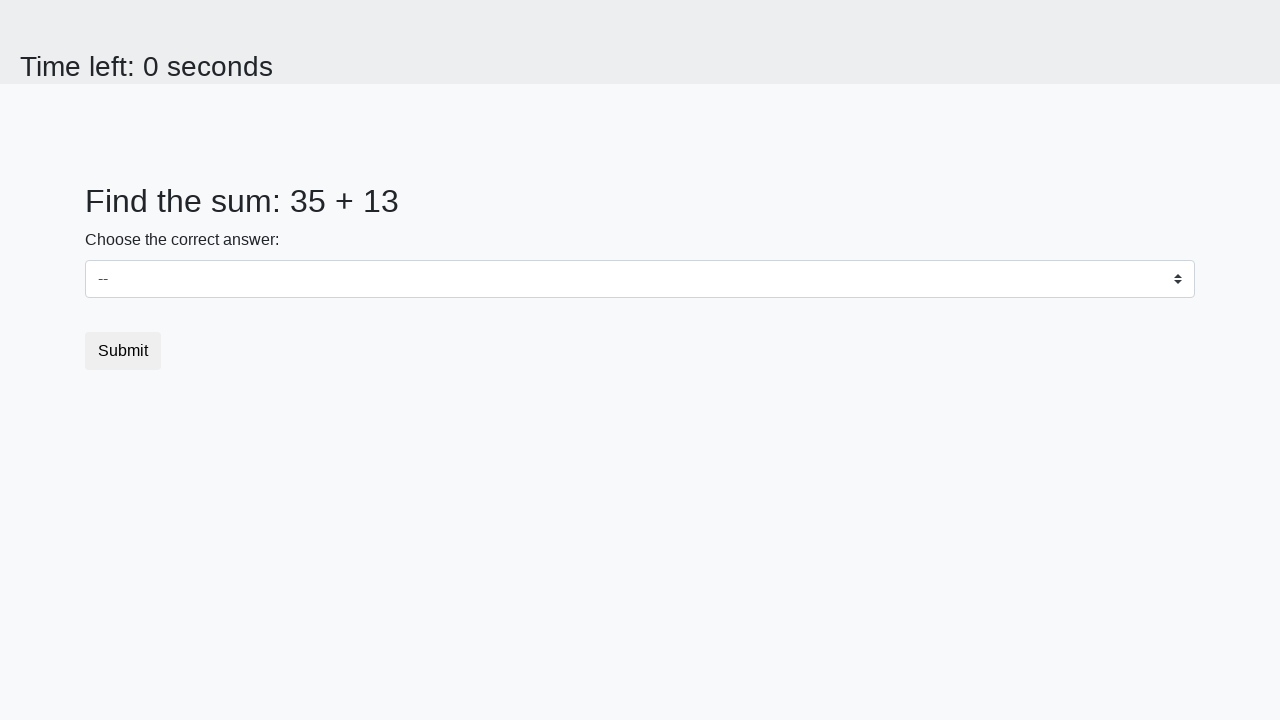

Selected calculated sum value 48 from dropdown on select
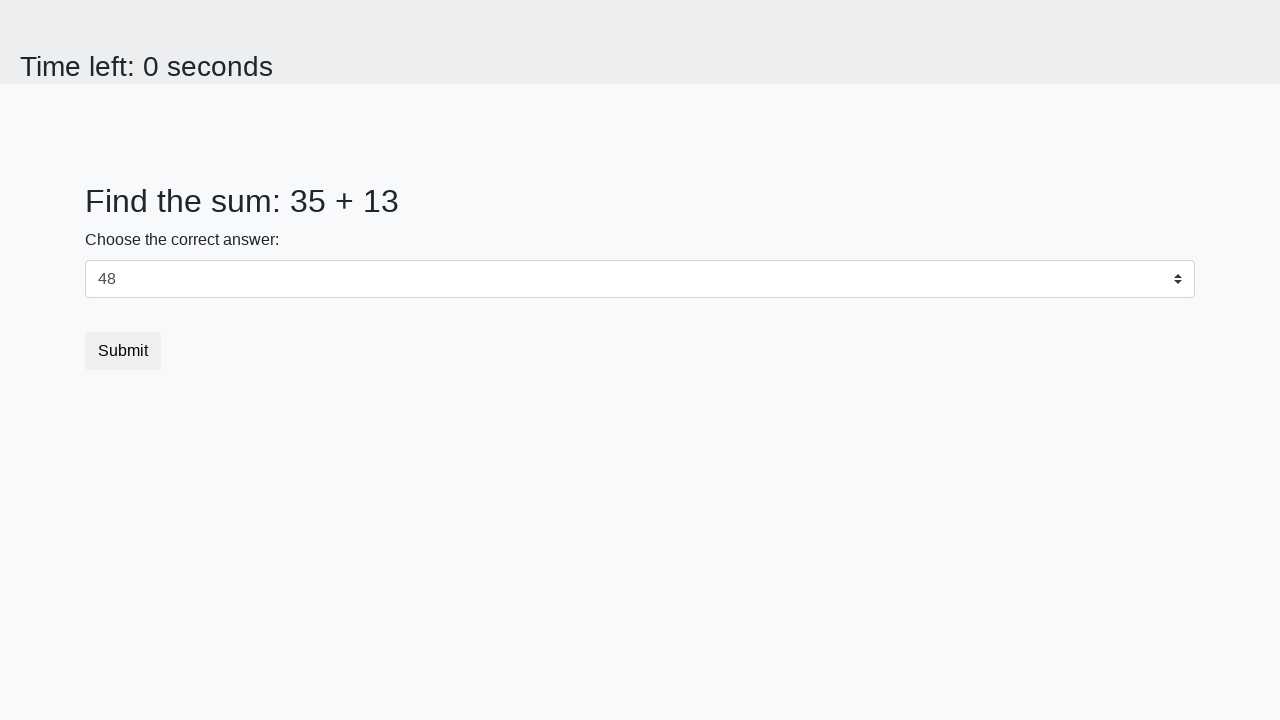

Clicked submit button to submit the form at (123, 351) on .btn
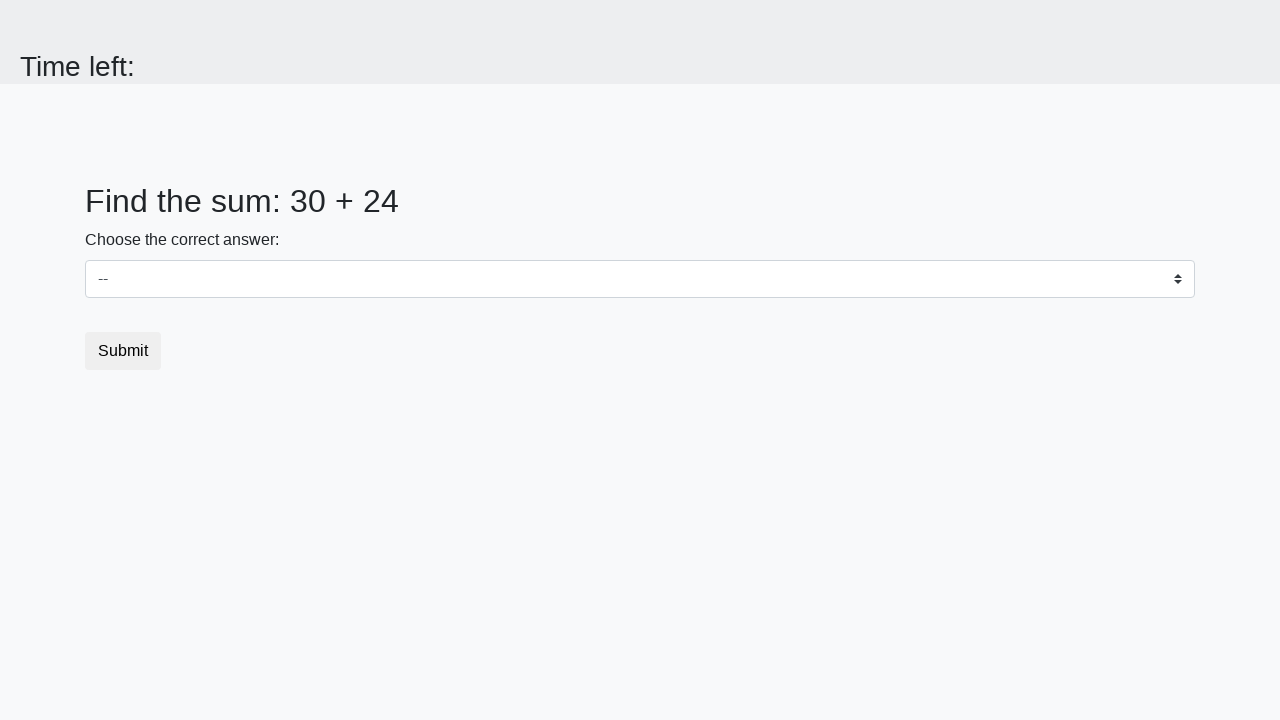

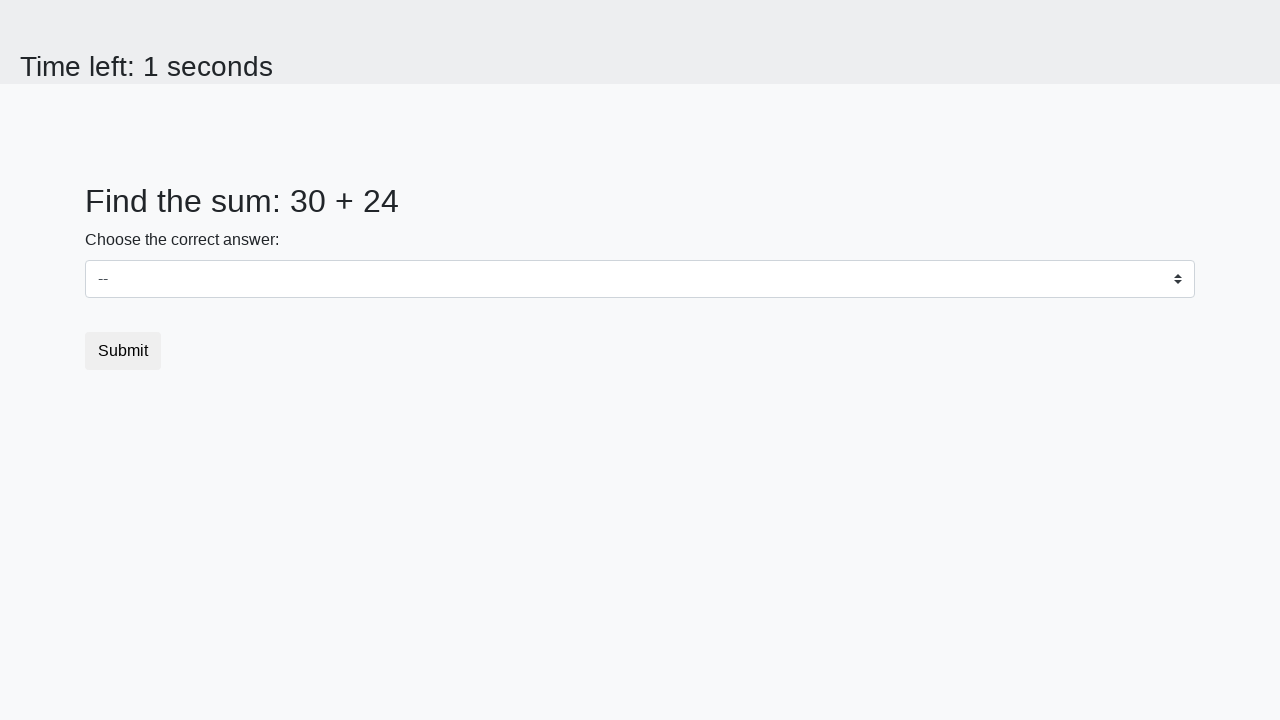